Waits for a specific price to appear, clicks a booking button, solves a mathematical problem, and submits the answer

Starting URL: http://suninjuly.github.io/explicit_wait2.html

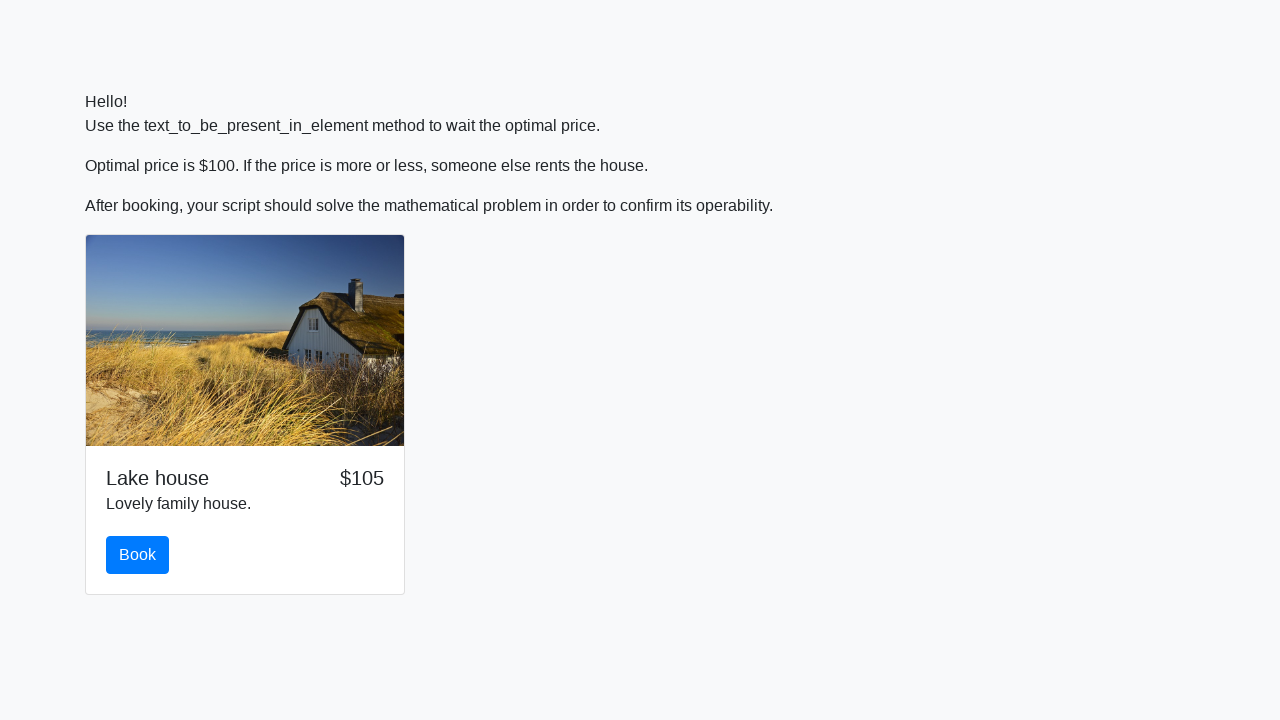

Waited for price to display $100
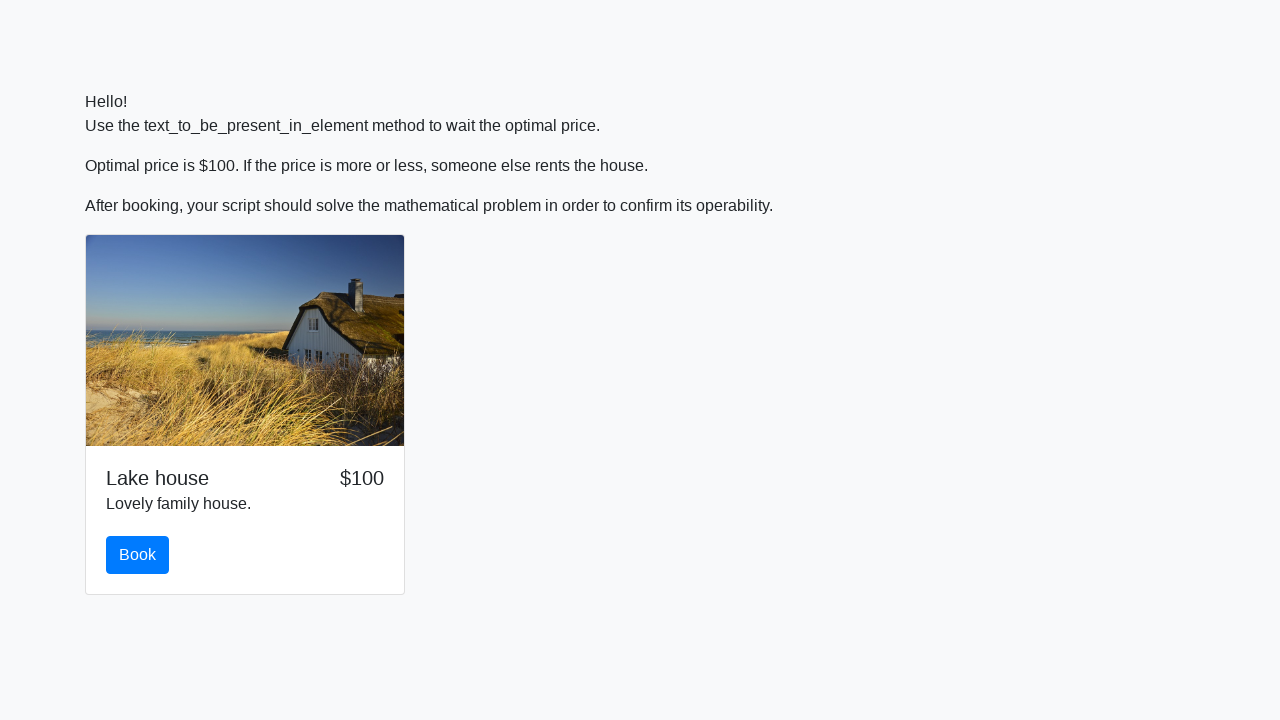

Clicked booking button at (138, 555) on #book
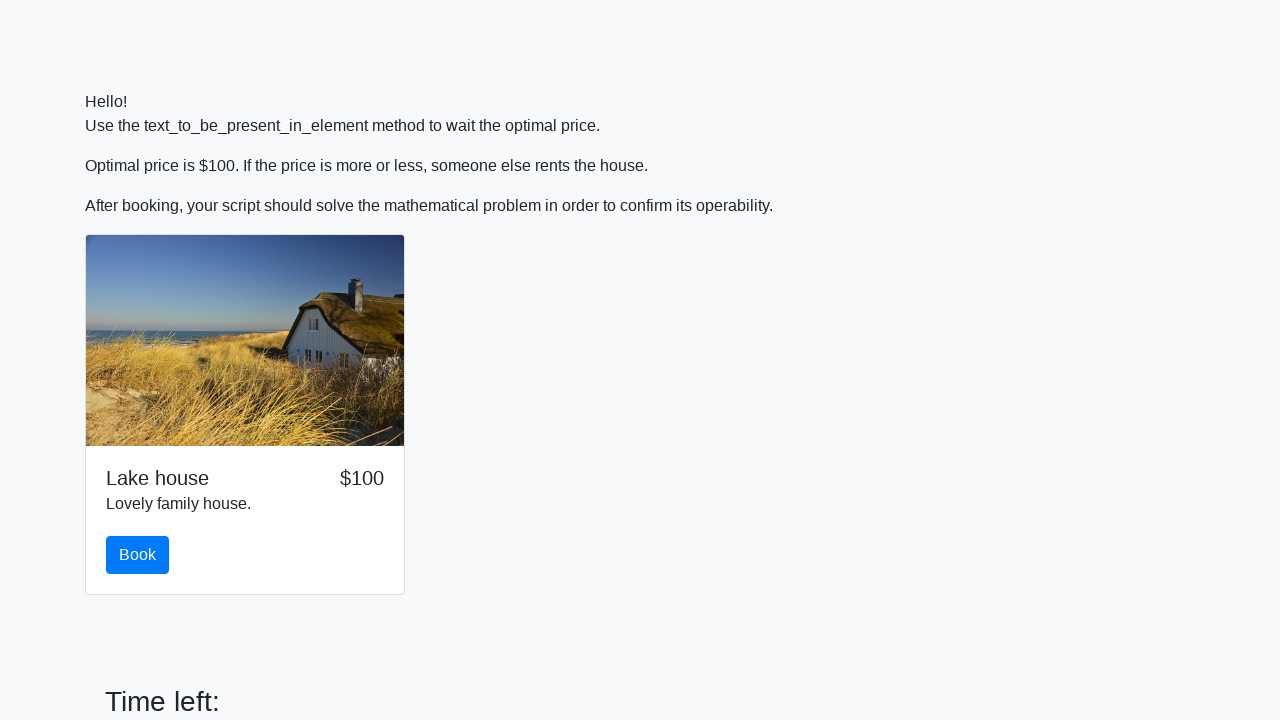

Retrieved input value from page
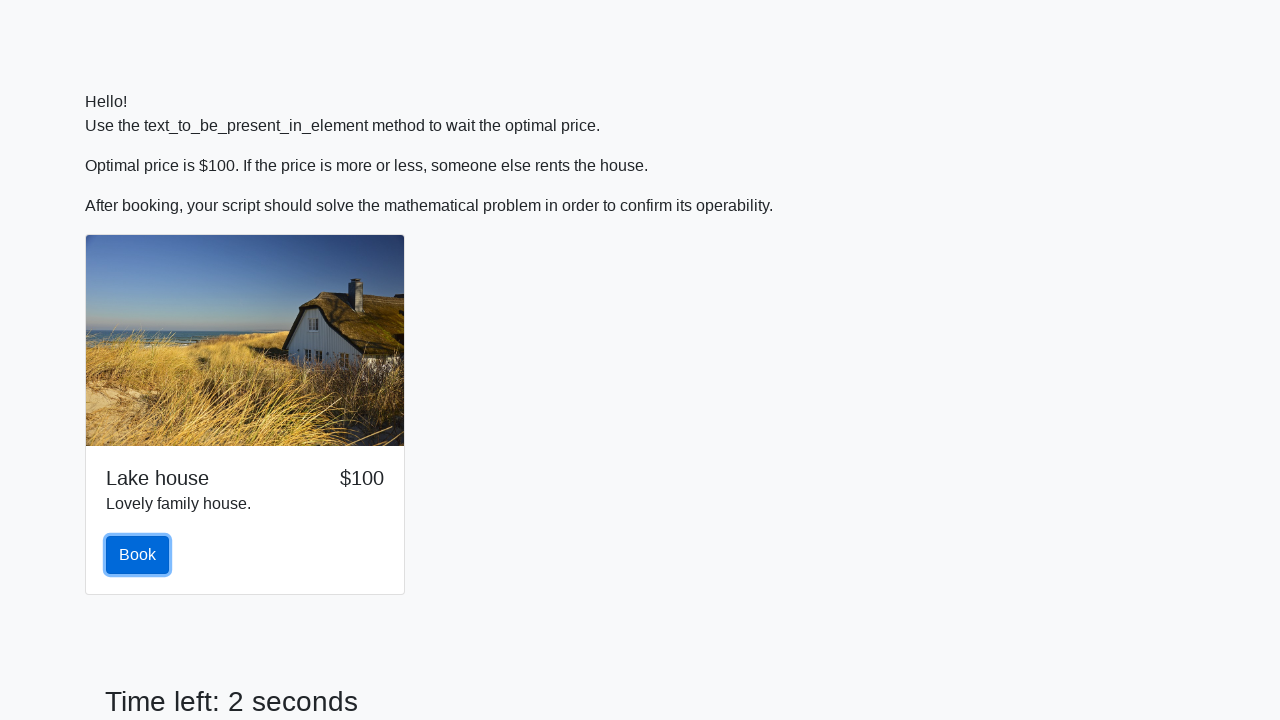

Calculated mathematical answer using log(abs(12*sin(x)))
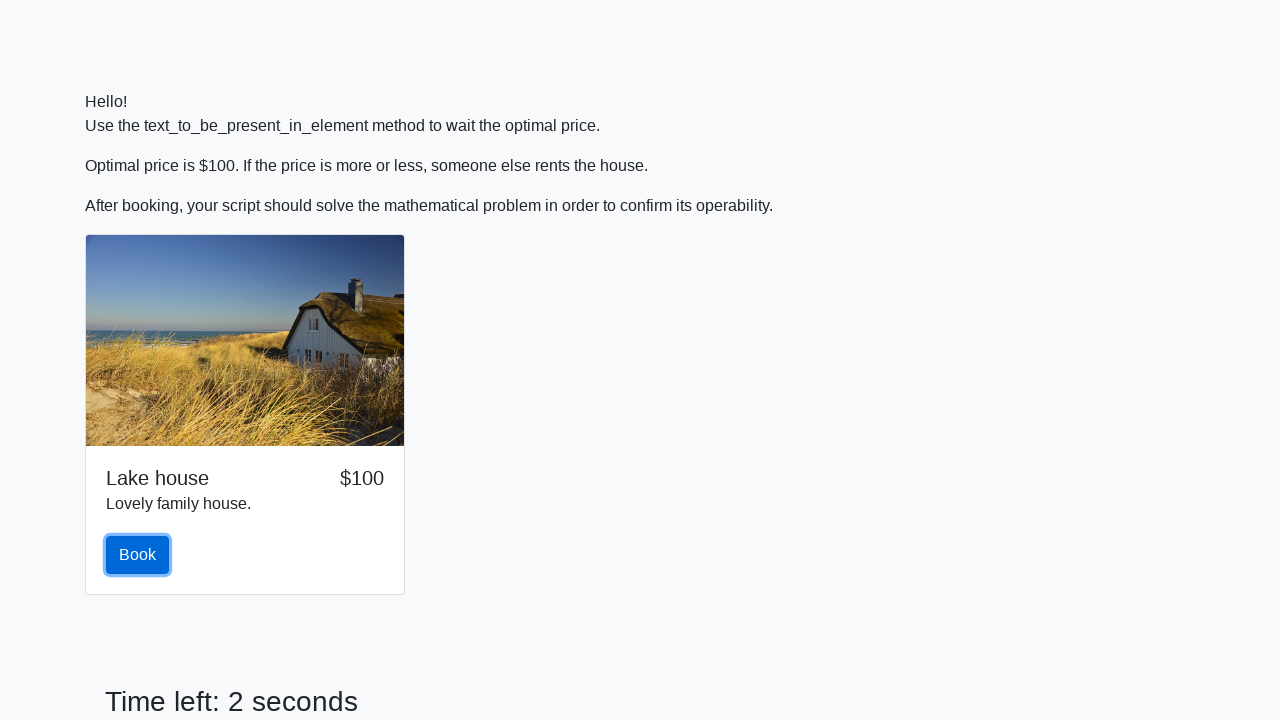

Filled answer field with calculated result on #answer
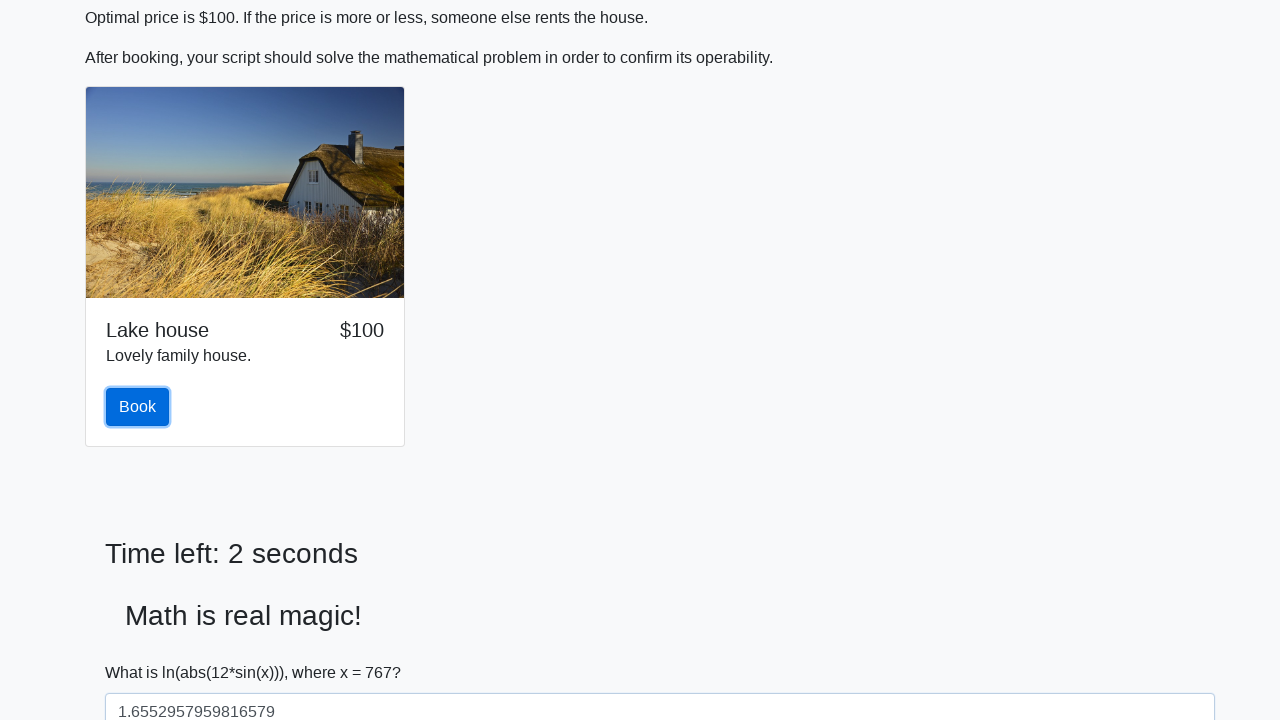

Clicked solve button to submit answer at (143, 651) on #solve
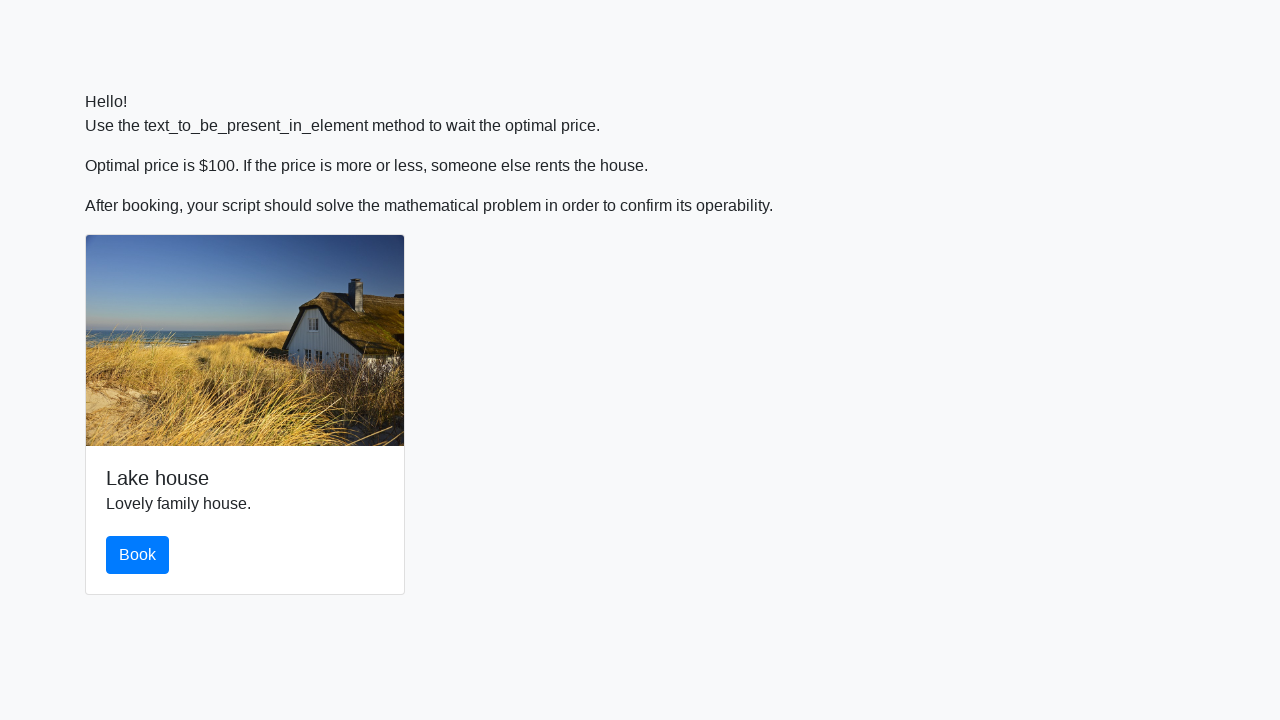

Set up dialog handler to accept alerts
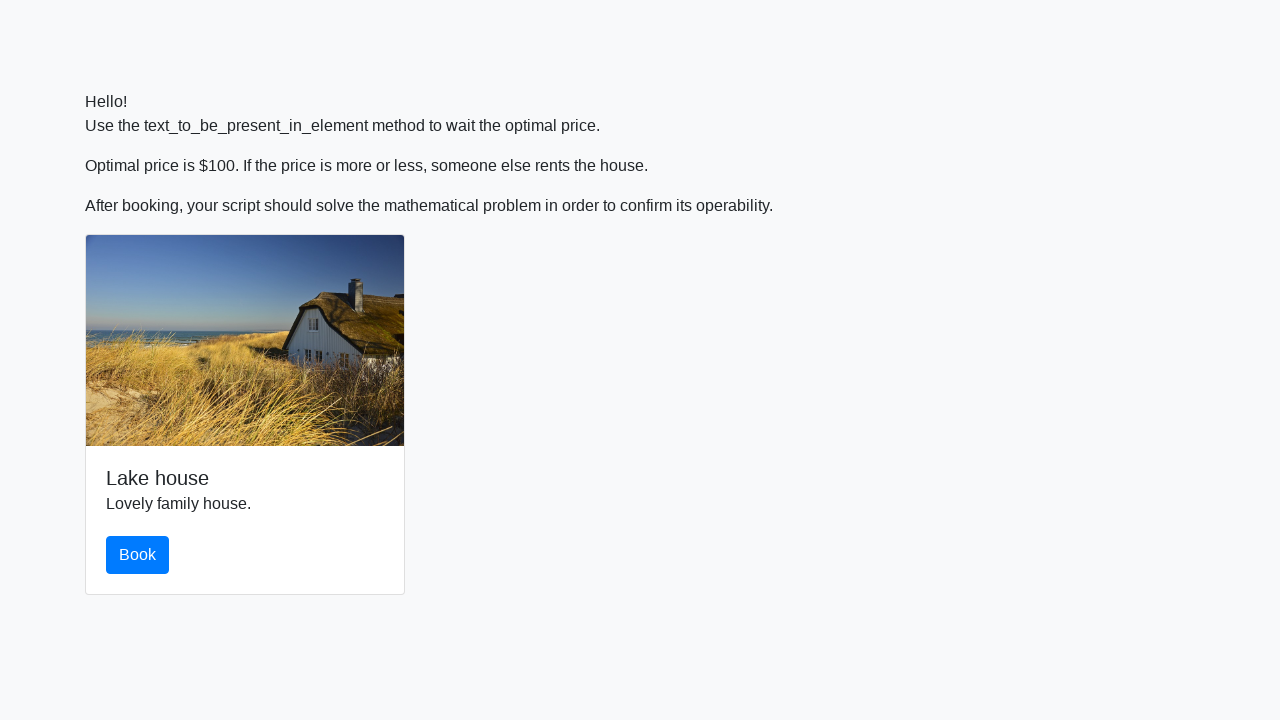

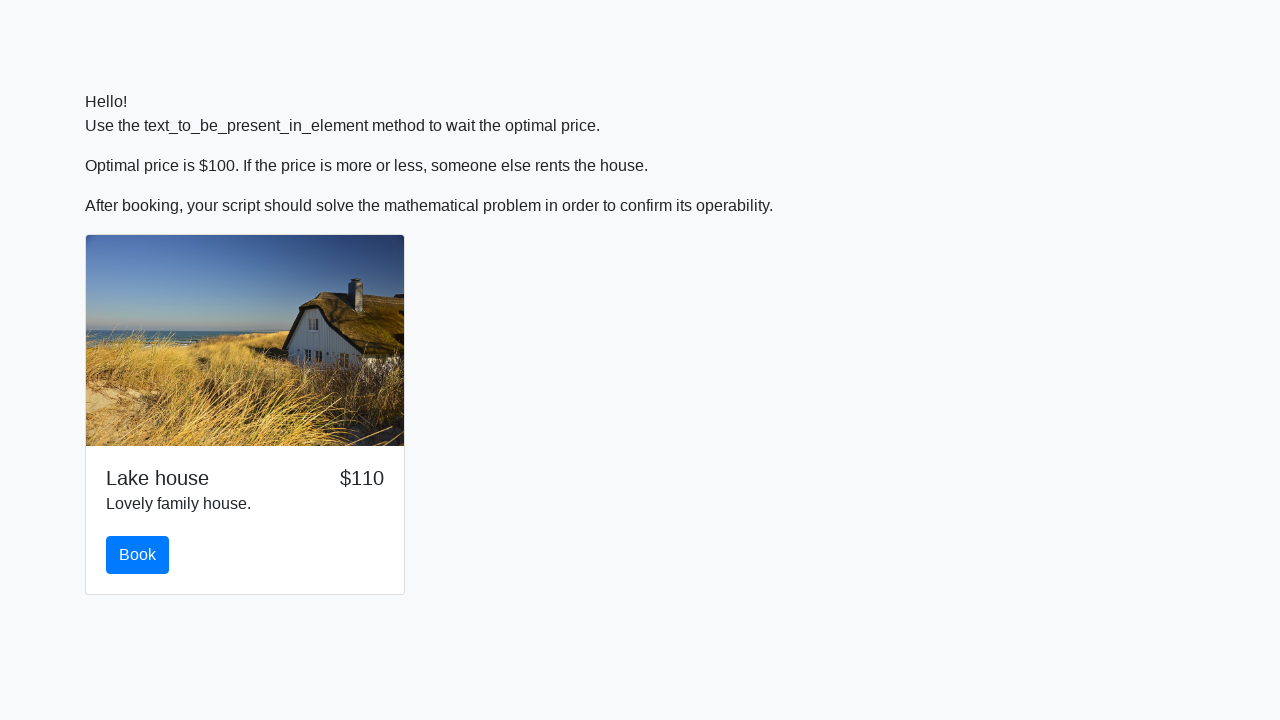